Tests horizontal slider interaction by navigating to the Horizontal Slider page and moving the slider using keyboard arrow keys

Starting URL: https://the-internet.herokuapp.com/

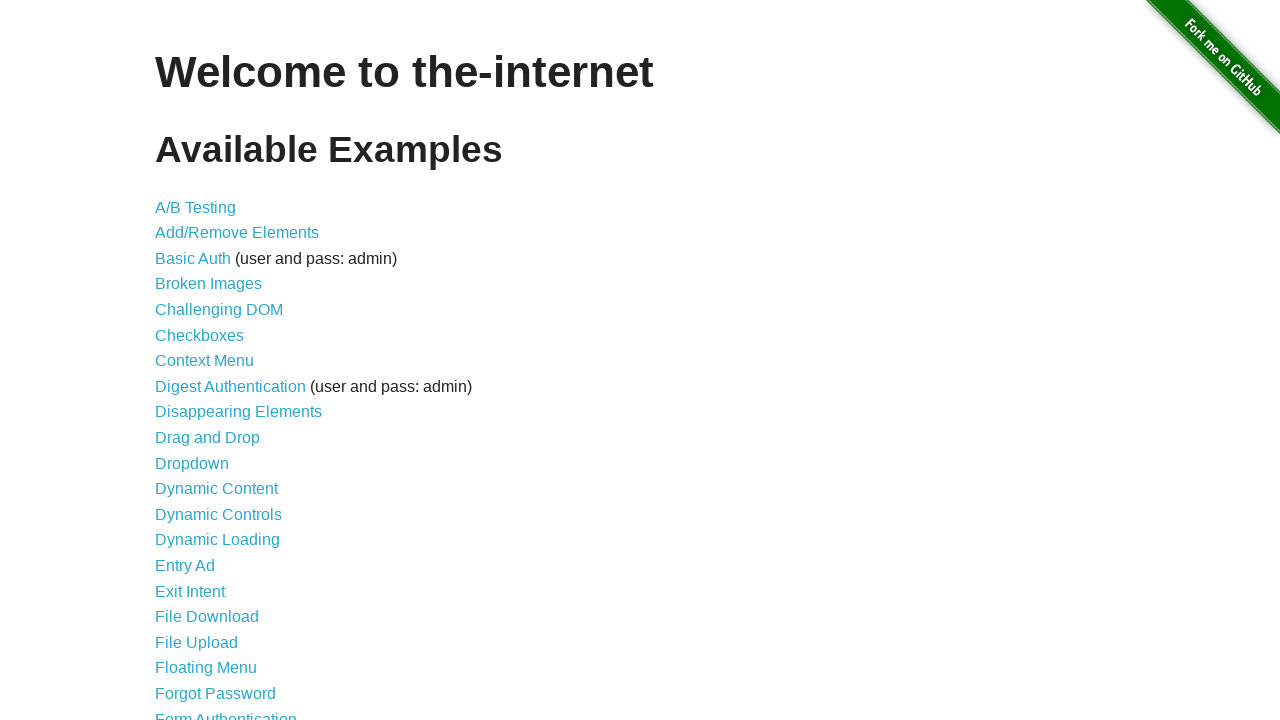

Clicked on the Horizontal Slider link at (214, 361) on text=Horizontal Slider
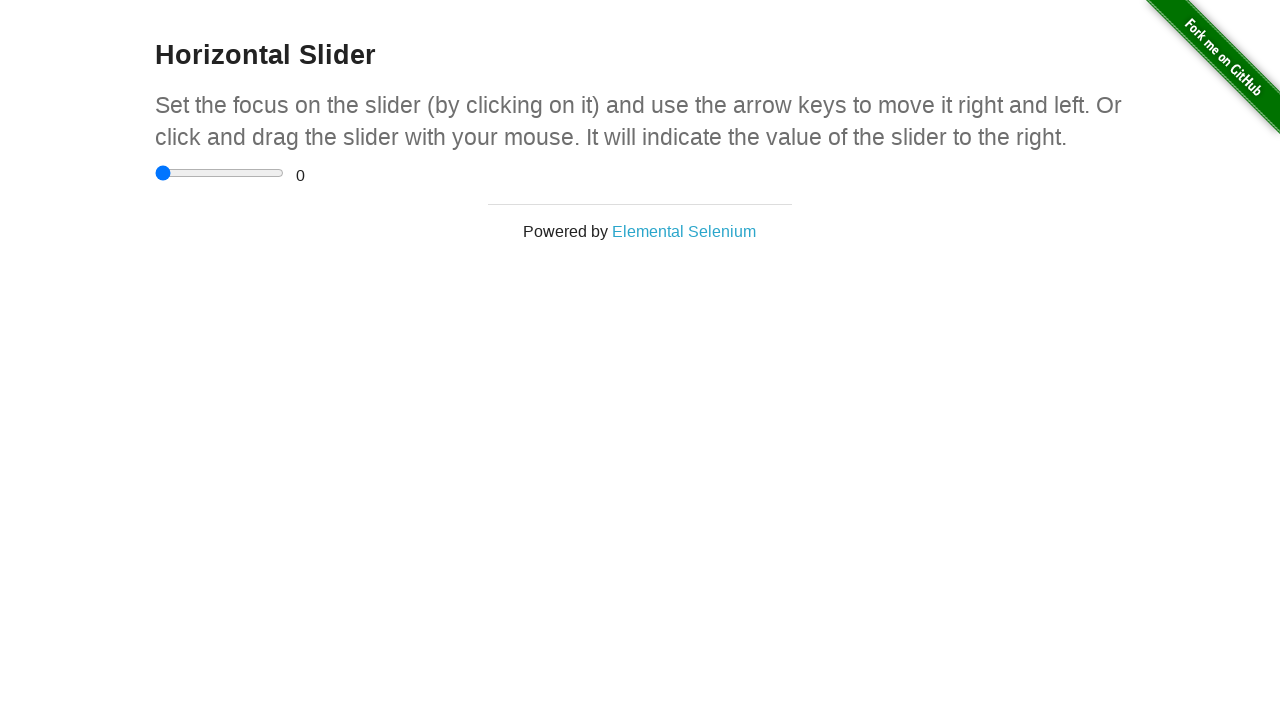

Slider page loaded - heading element found
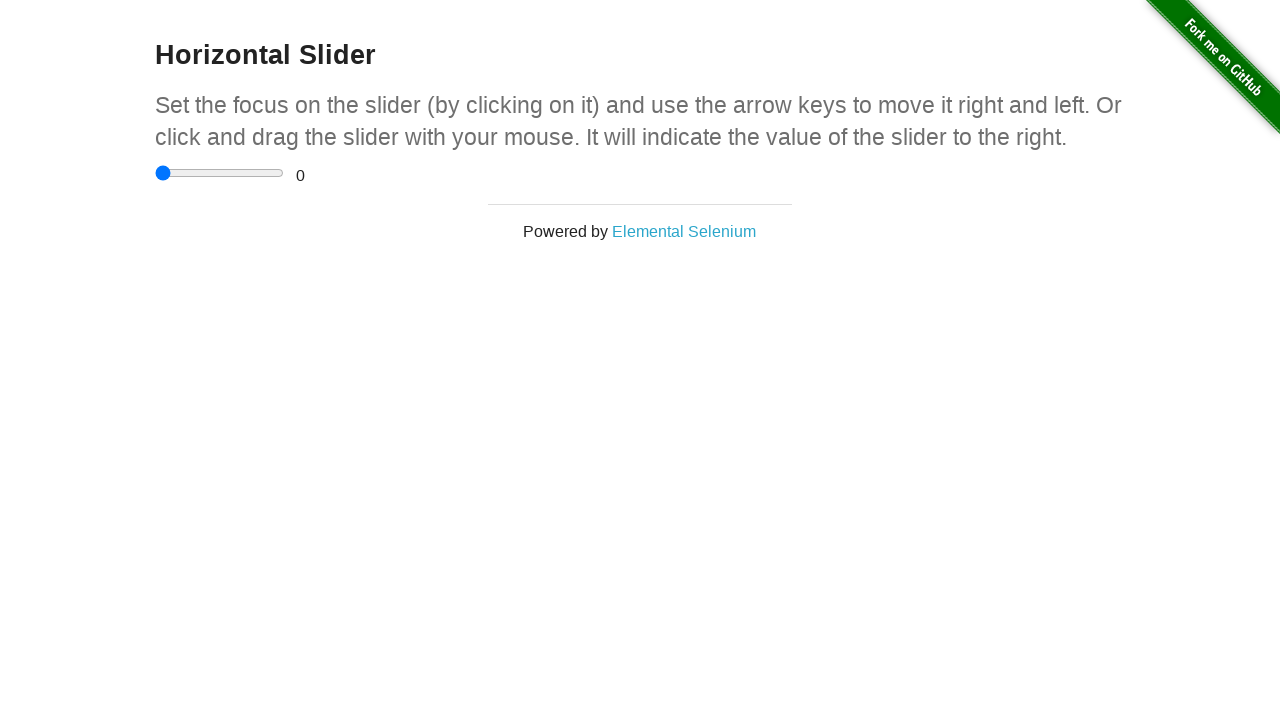

Slider input element is present
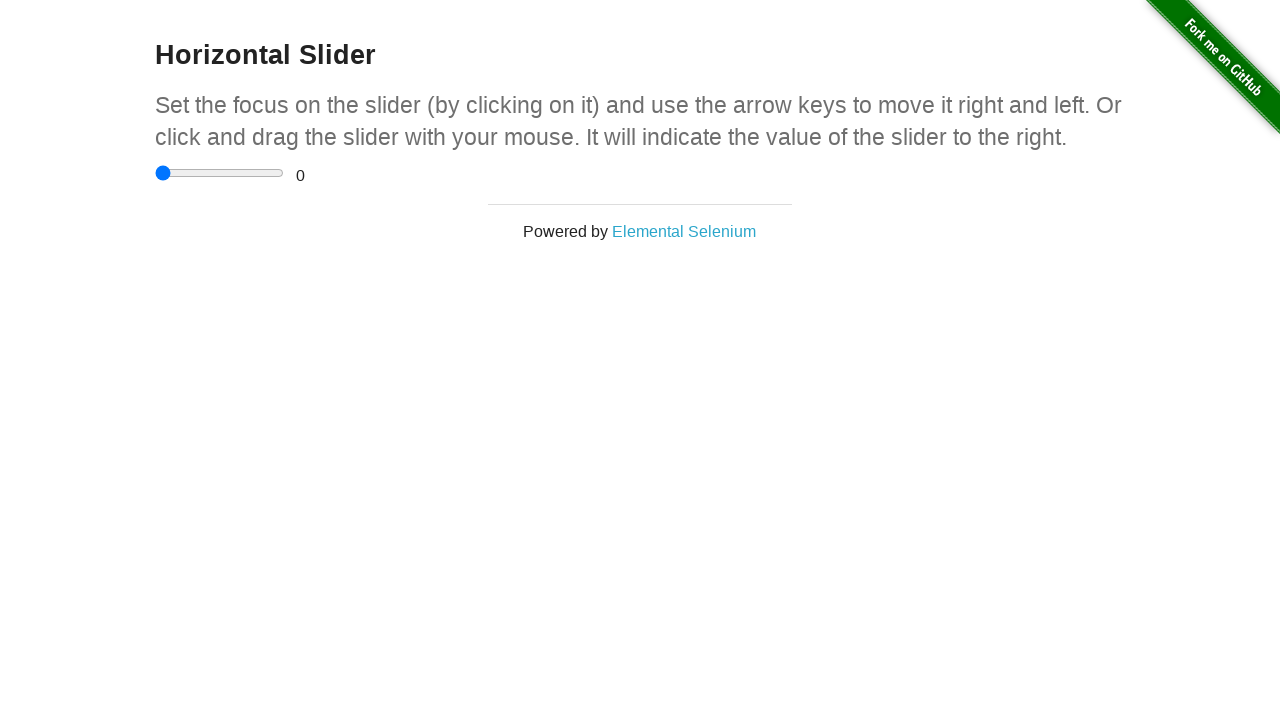

Clicked on the slider to focus it at (220, 173) on input[type='range']
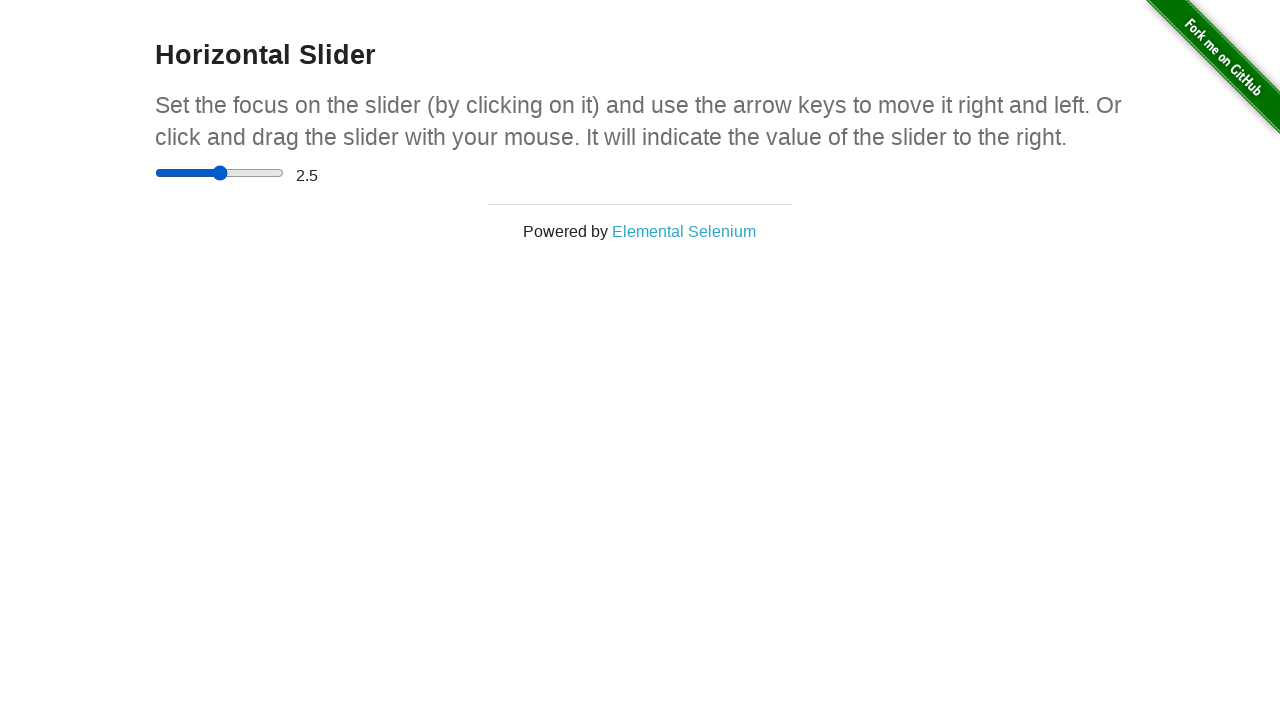

Pressed ArrowRight key (1st time)
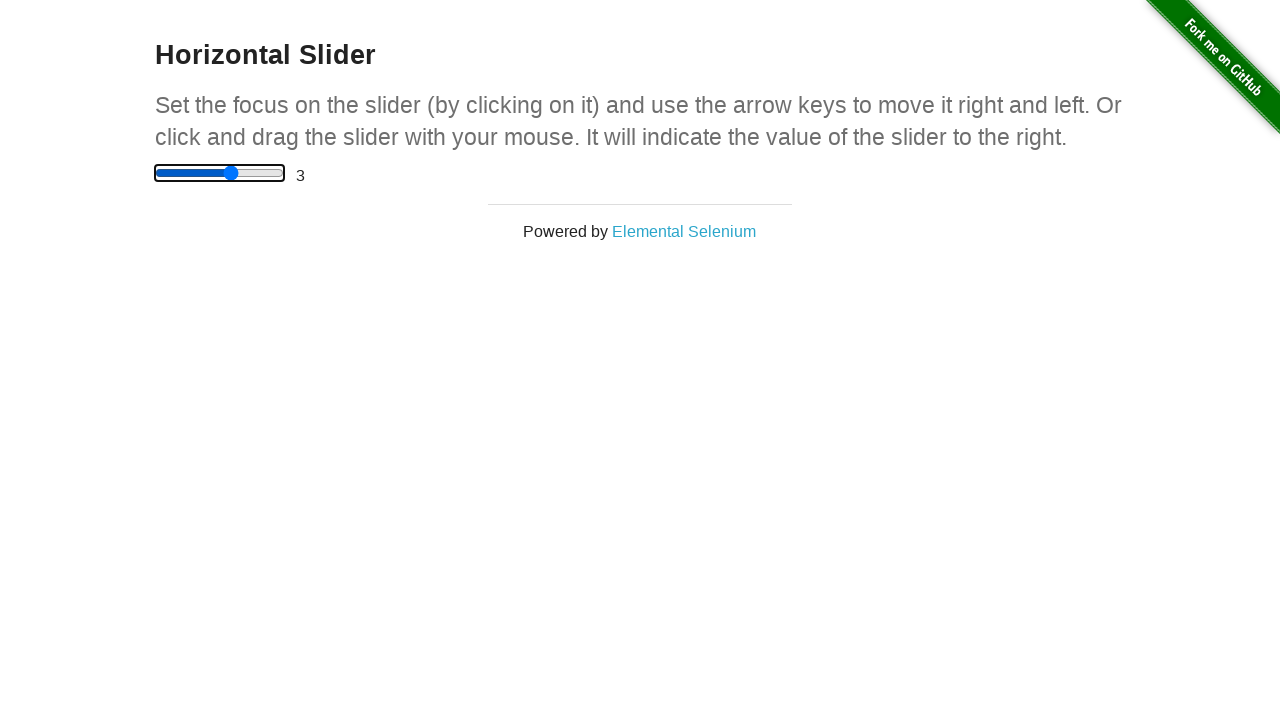

Pressed ArrowRight key (2nd time)
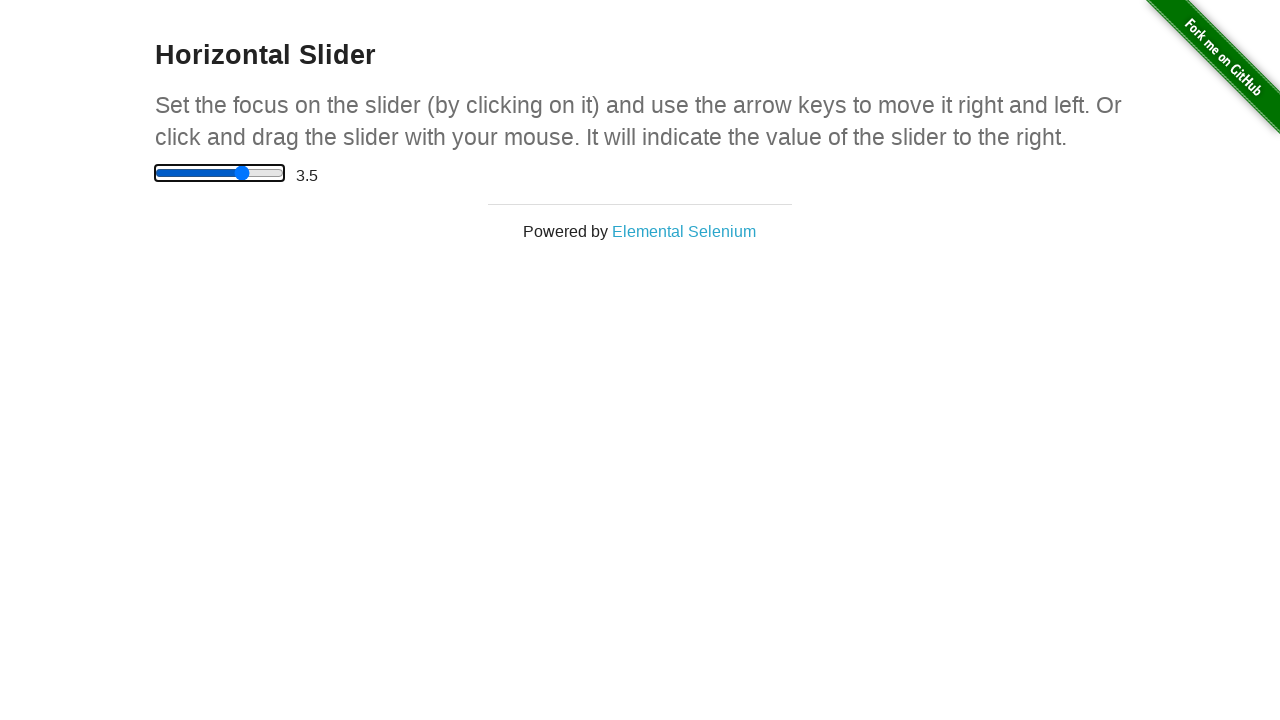

Pressed ArrowRight key (3rd time)
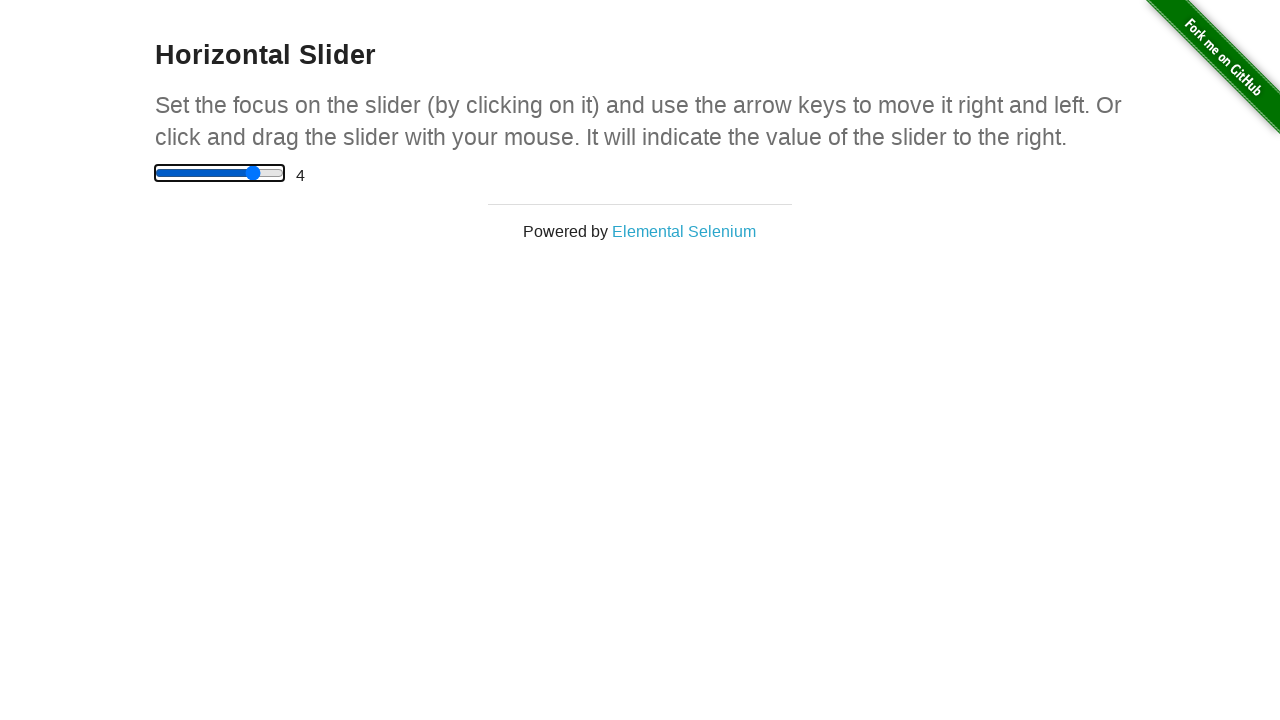

Pressed ArrowRight key (4th time)
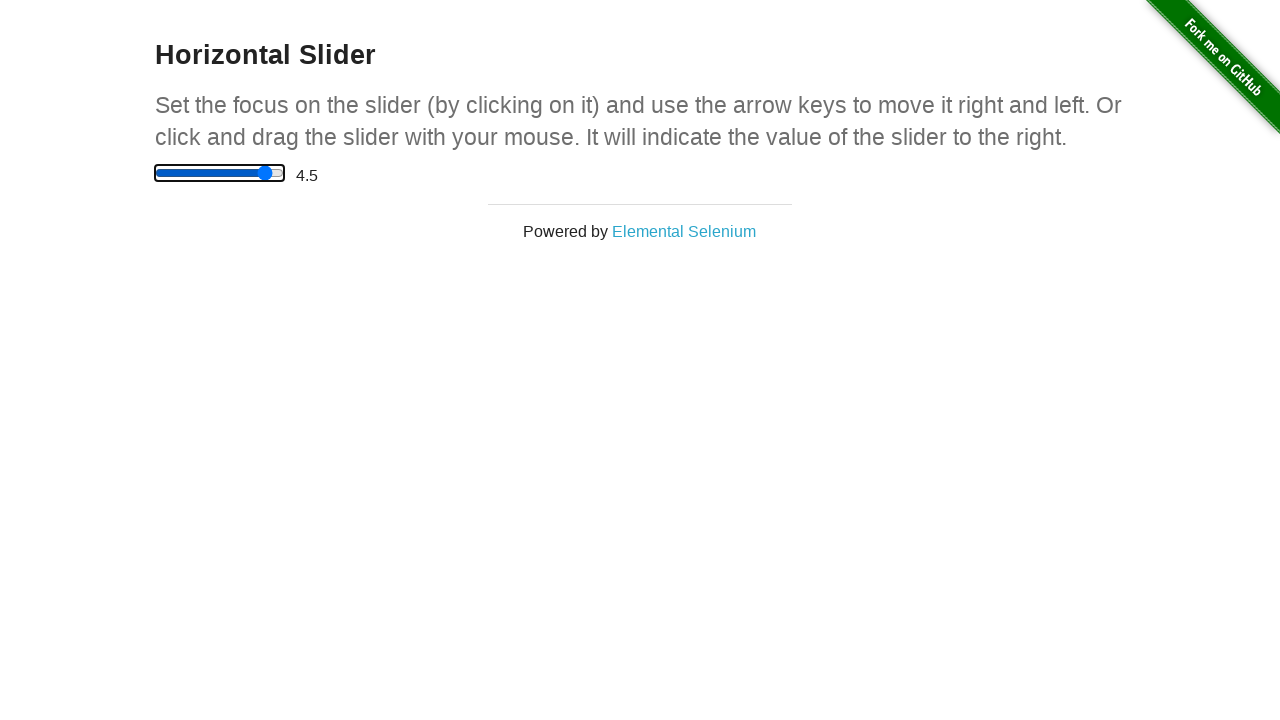

Pressed ArrowLeft key (1st variation)
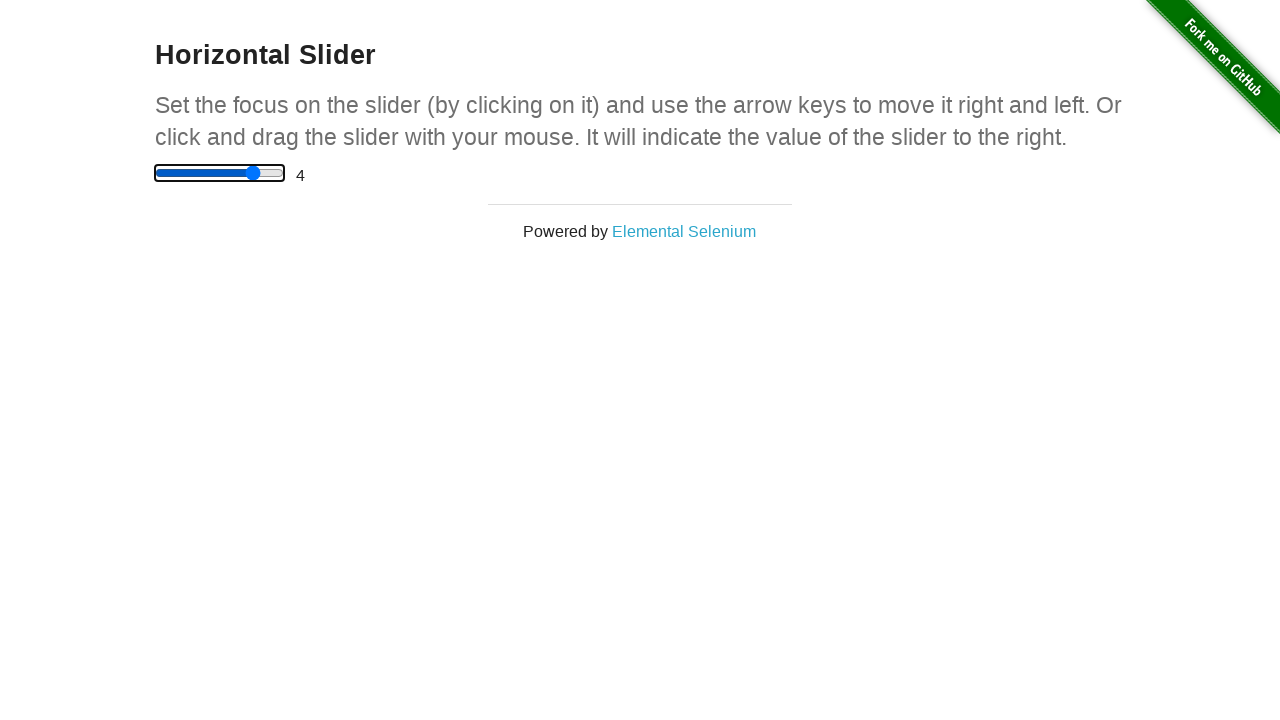

Pressed ArrowLeft key (2nd variation)
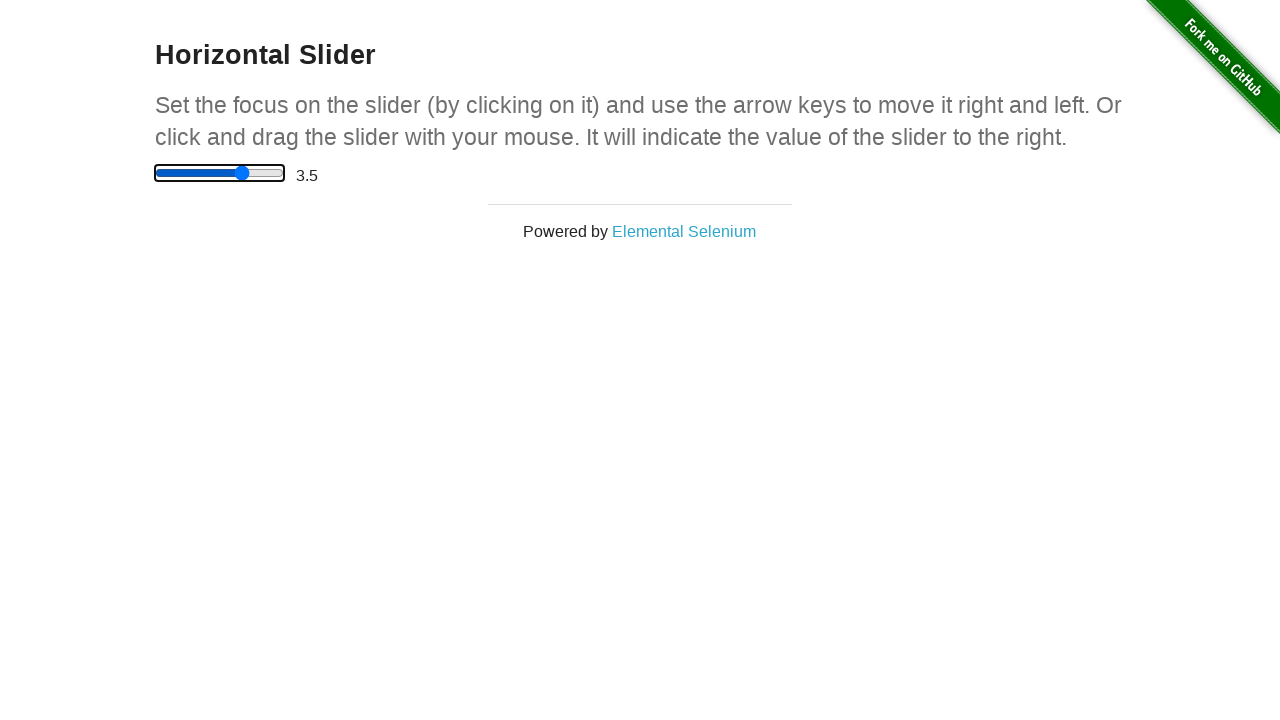

Pressed ArrowRight key (variation)
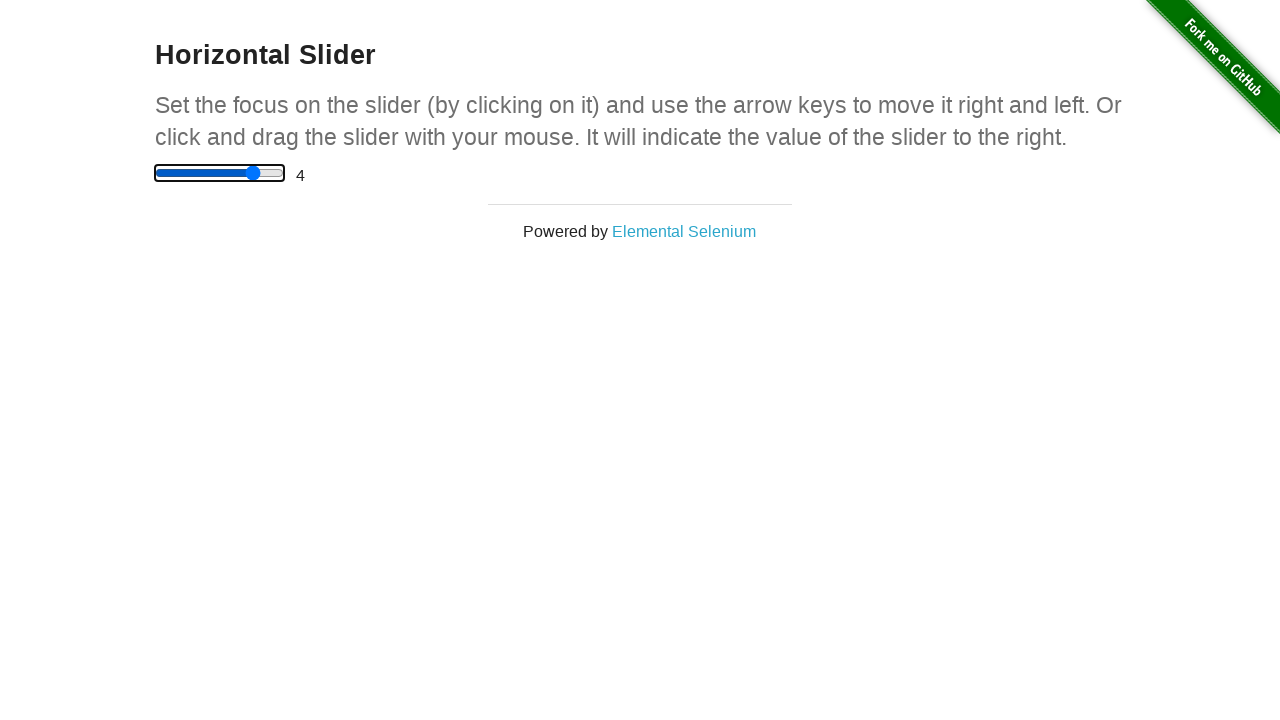

Pressed ArrowLeft key (variation)
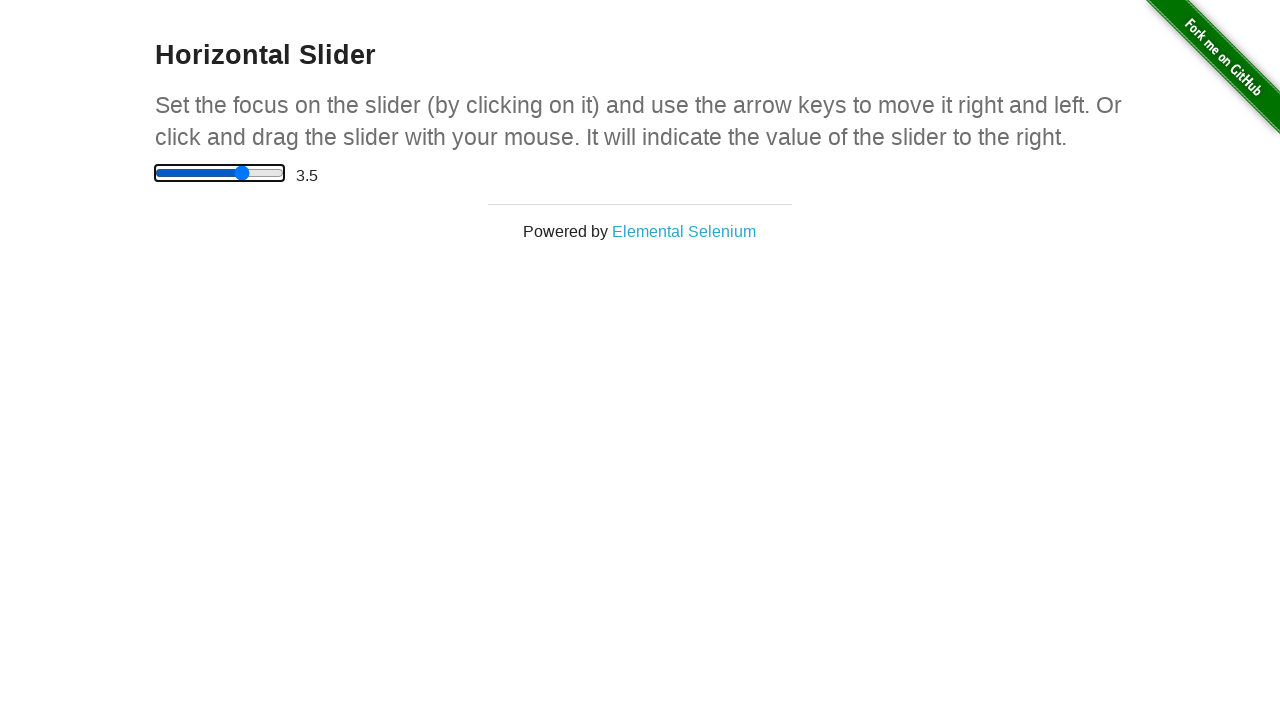

Pressed ArrowRight key (additional variation)
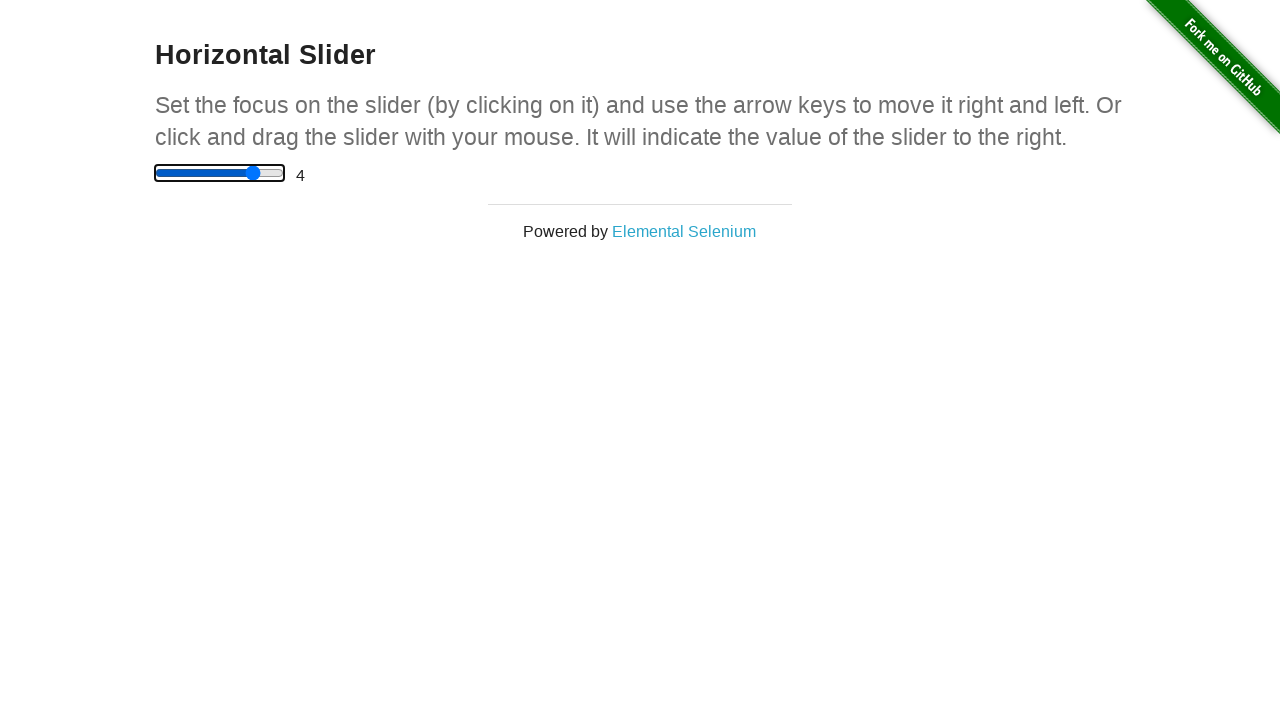

Pressed ArrowLeft key (additional variation)
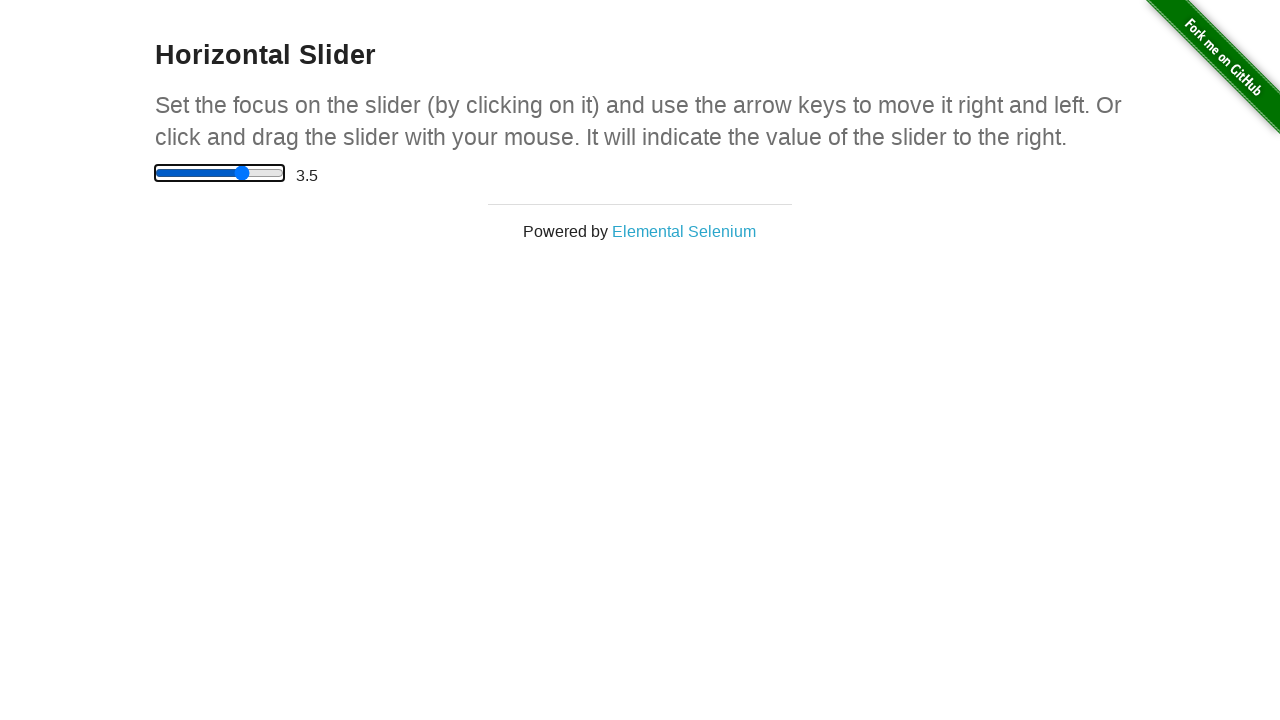

Pressed ArrowRight key (additional variation)
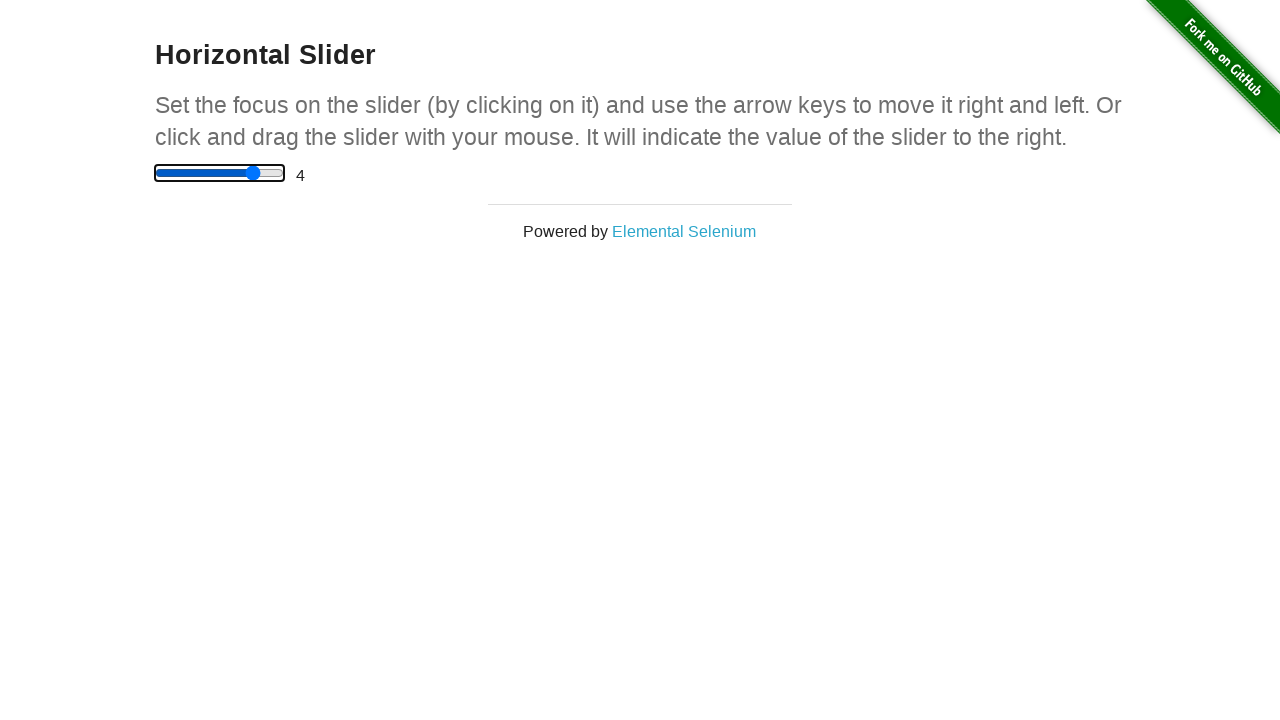

Pressed ArrowRight key (final additional variation)
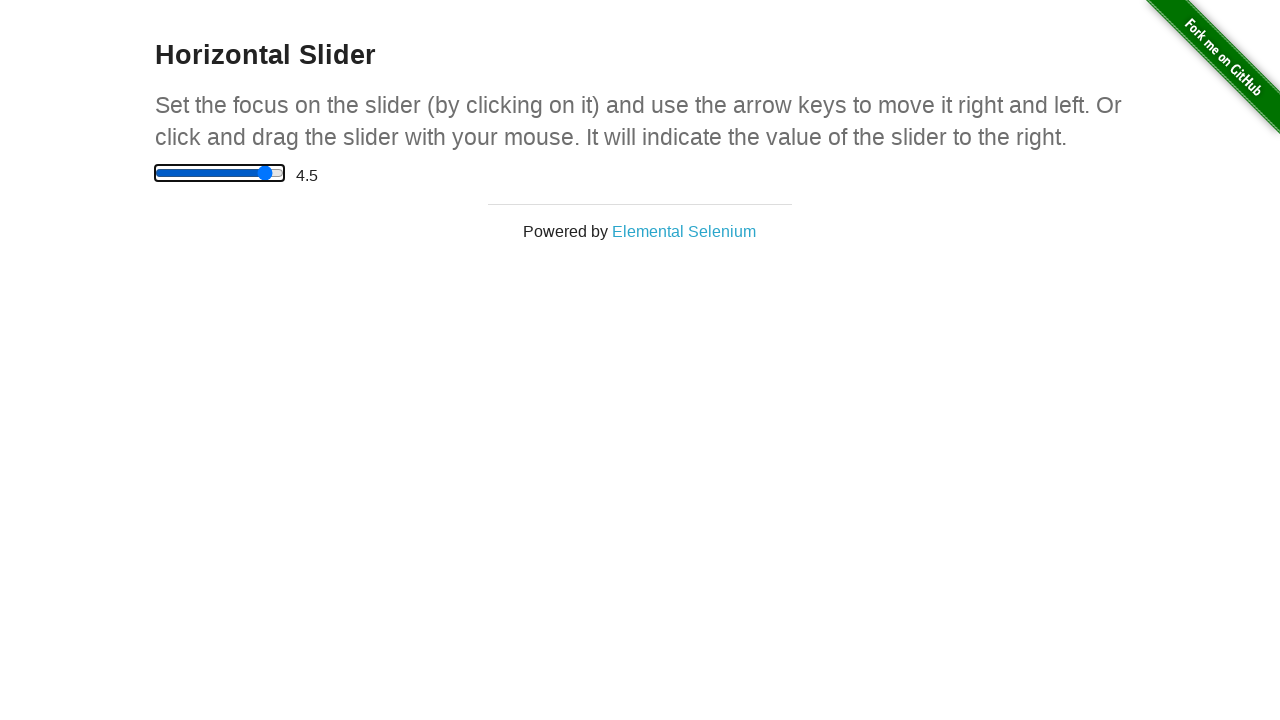

Pressed ArrowLeft key to move slider left (1st time)
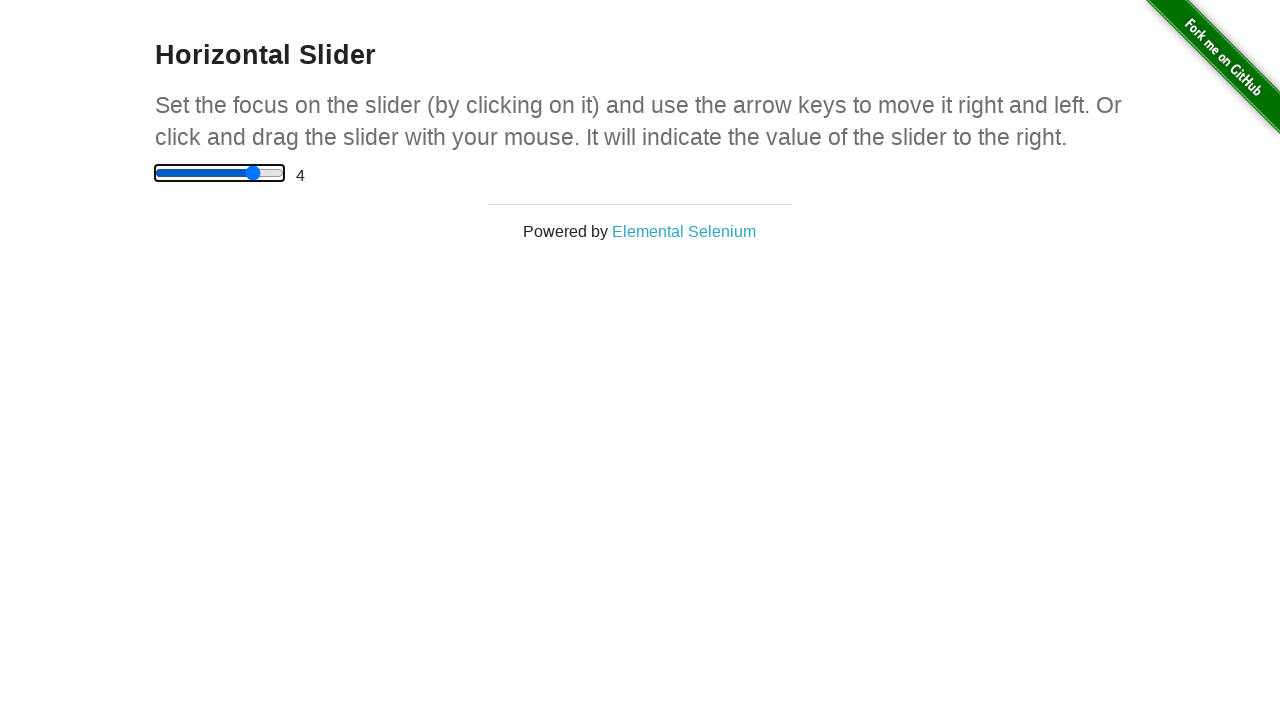

Pressed ArrowLeft key to move slider left (2nd time)
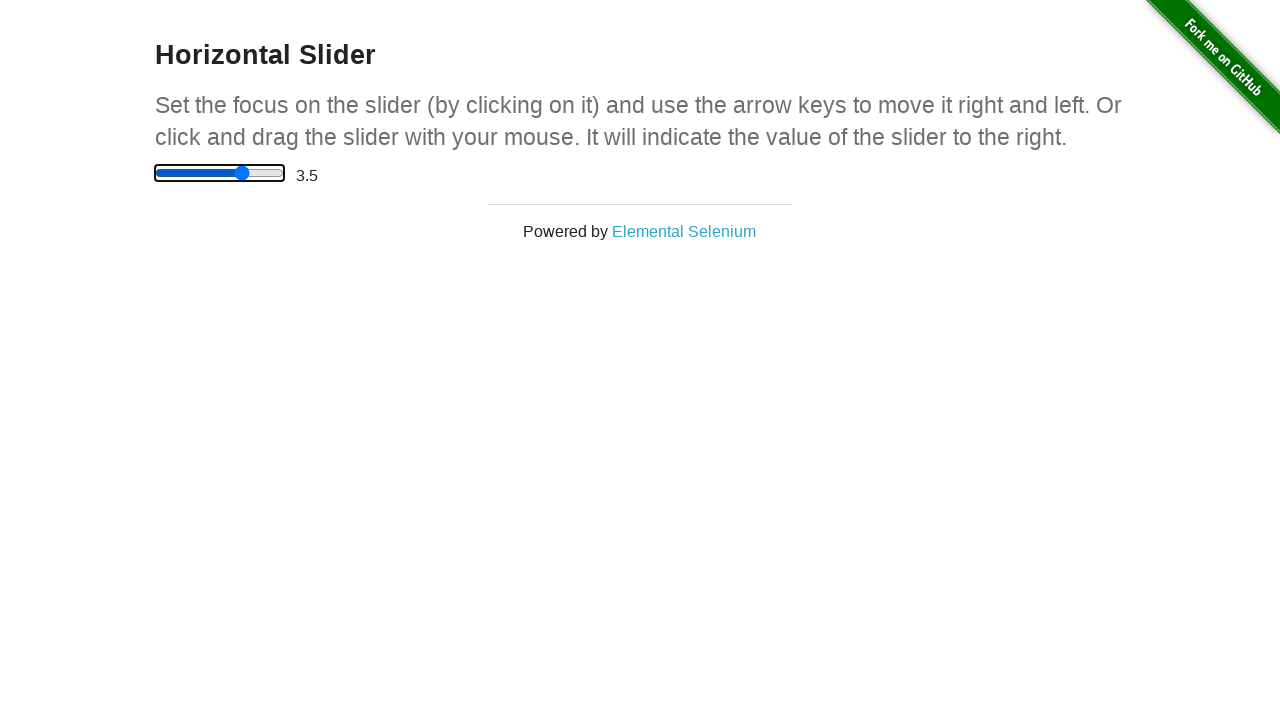

Pressed ArrowLeft key to move slider left (3rd time)
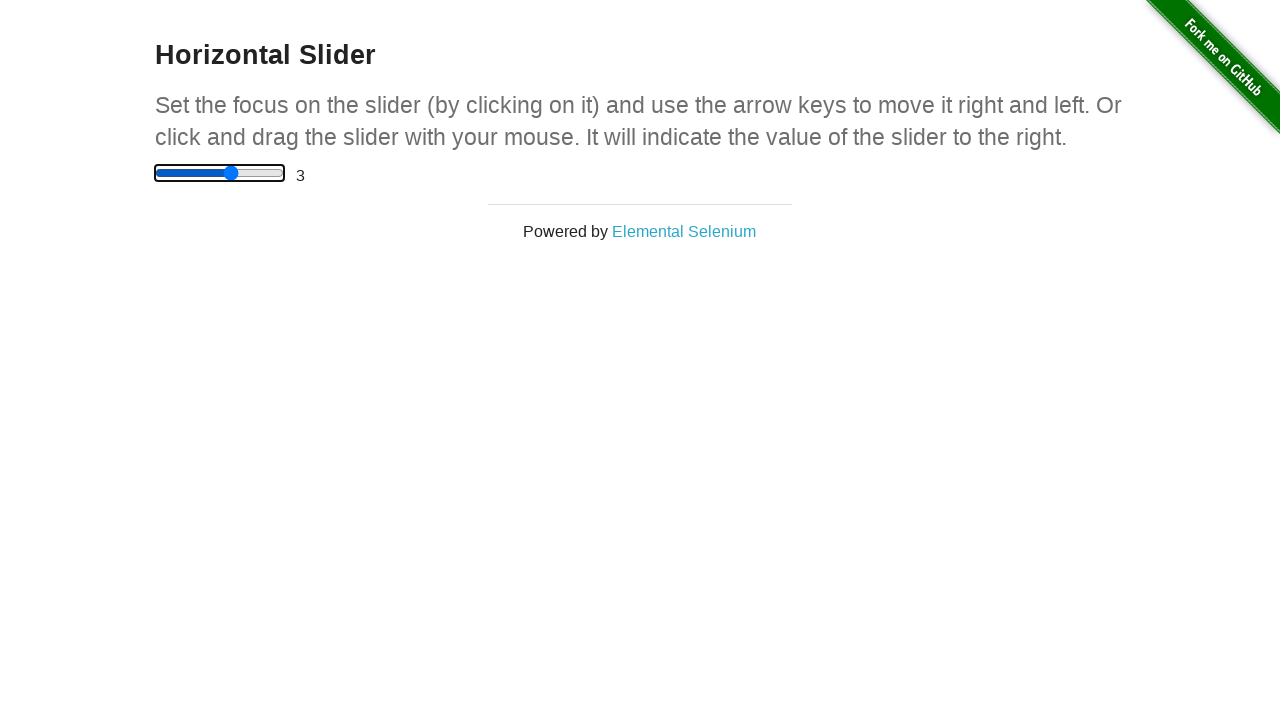

Pressed ArrowLeft key to move slider left (4th time)
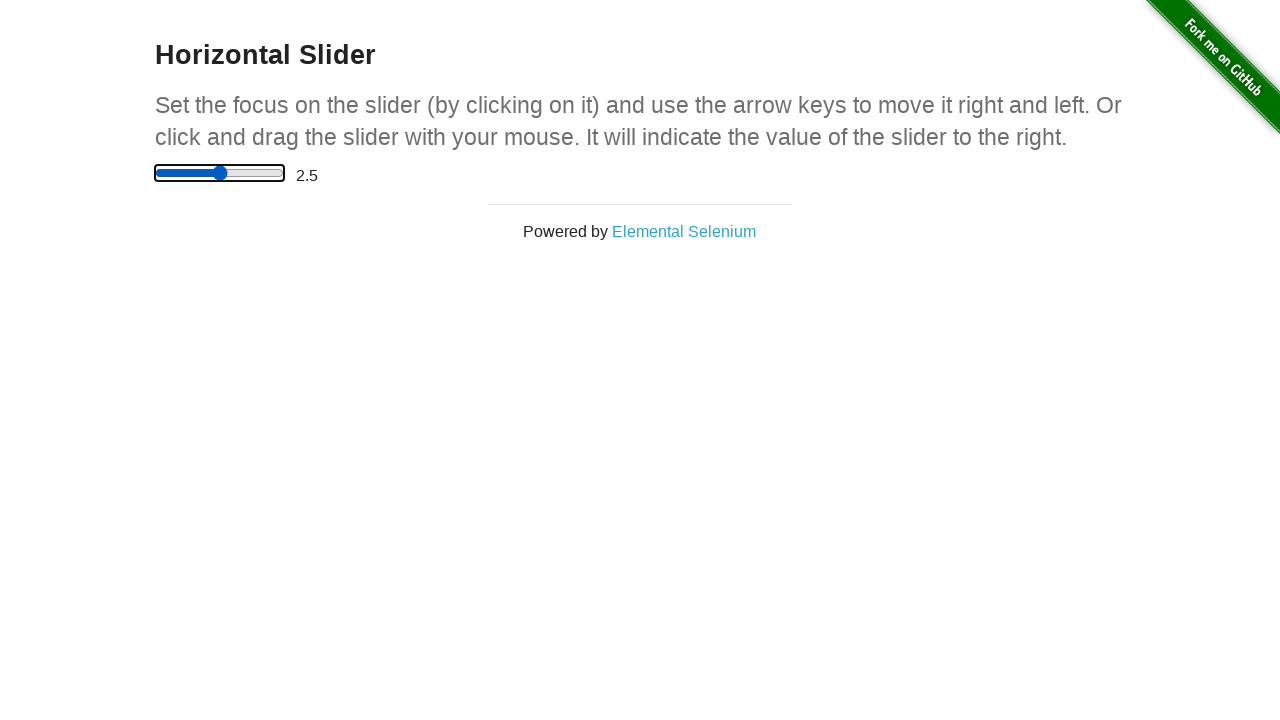

Verified slider value display element is present
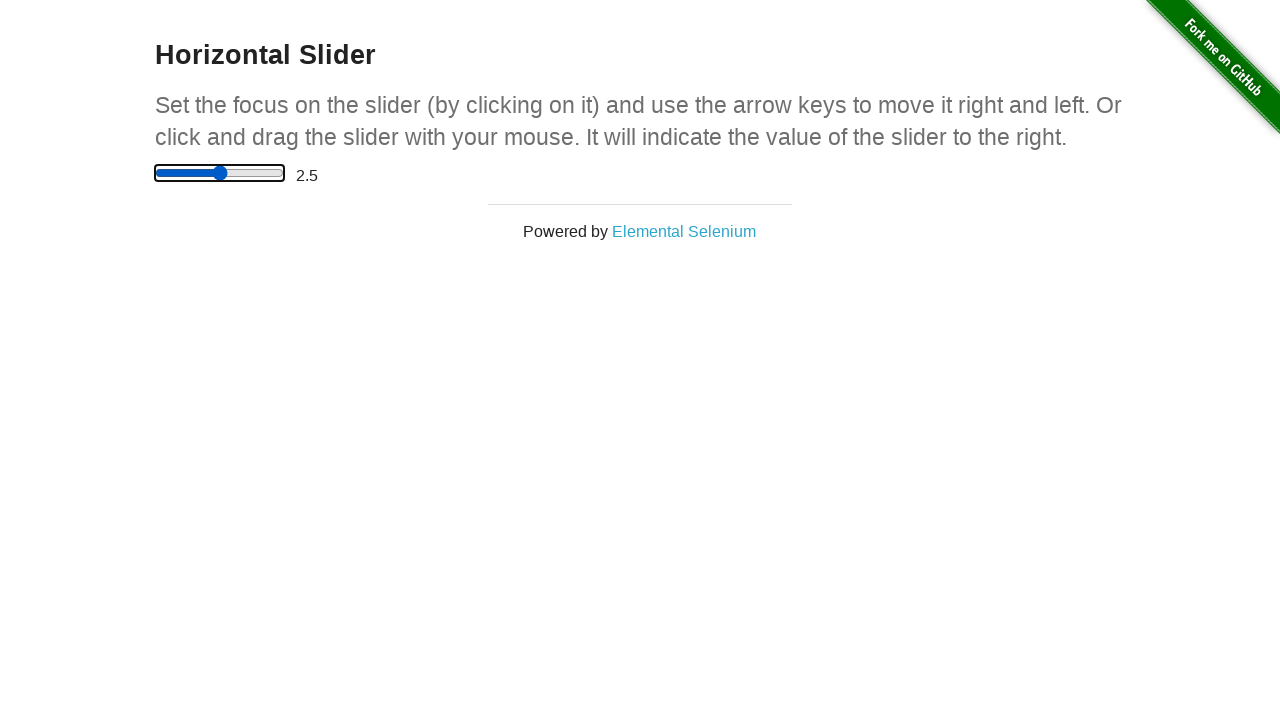

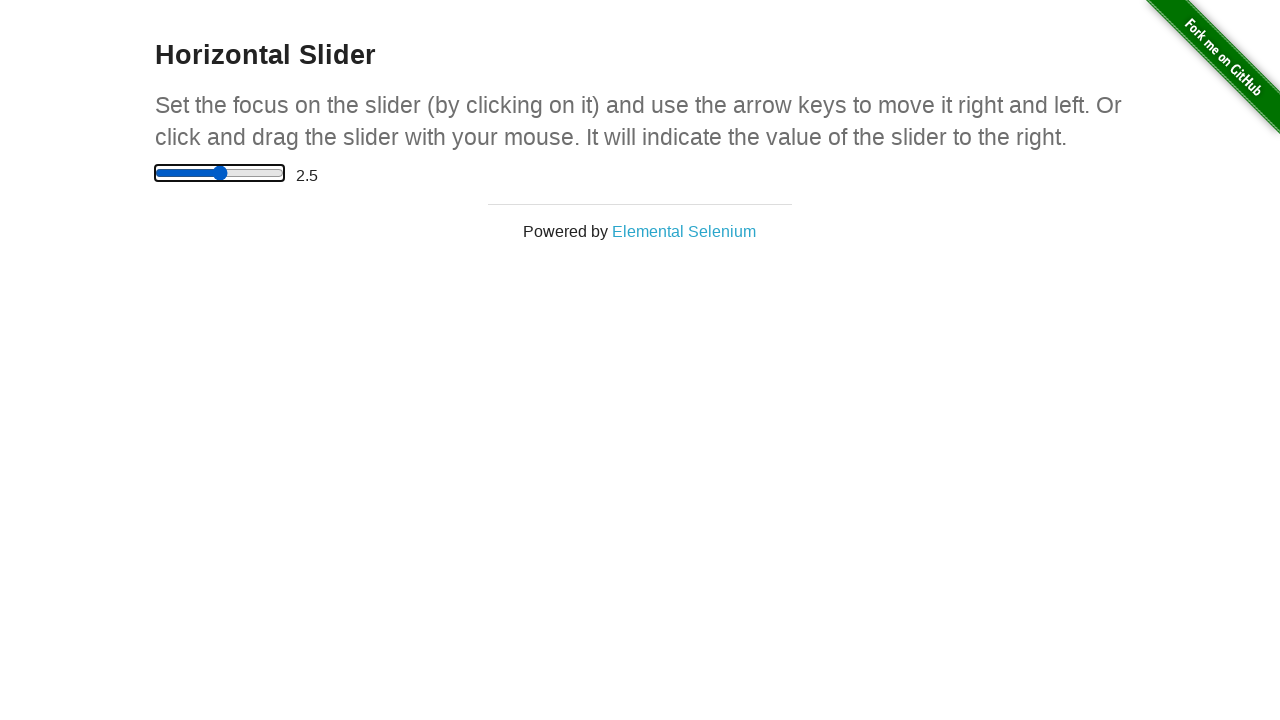